Tests dropdown selection functionality by selecting currency options using different methods (by index, visible text, and value)

Starting URL: https://rahulshettyacademy.com/dropdownsPractise/

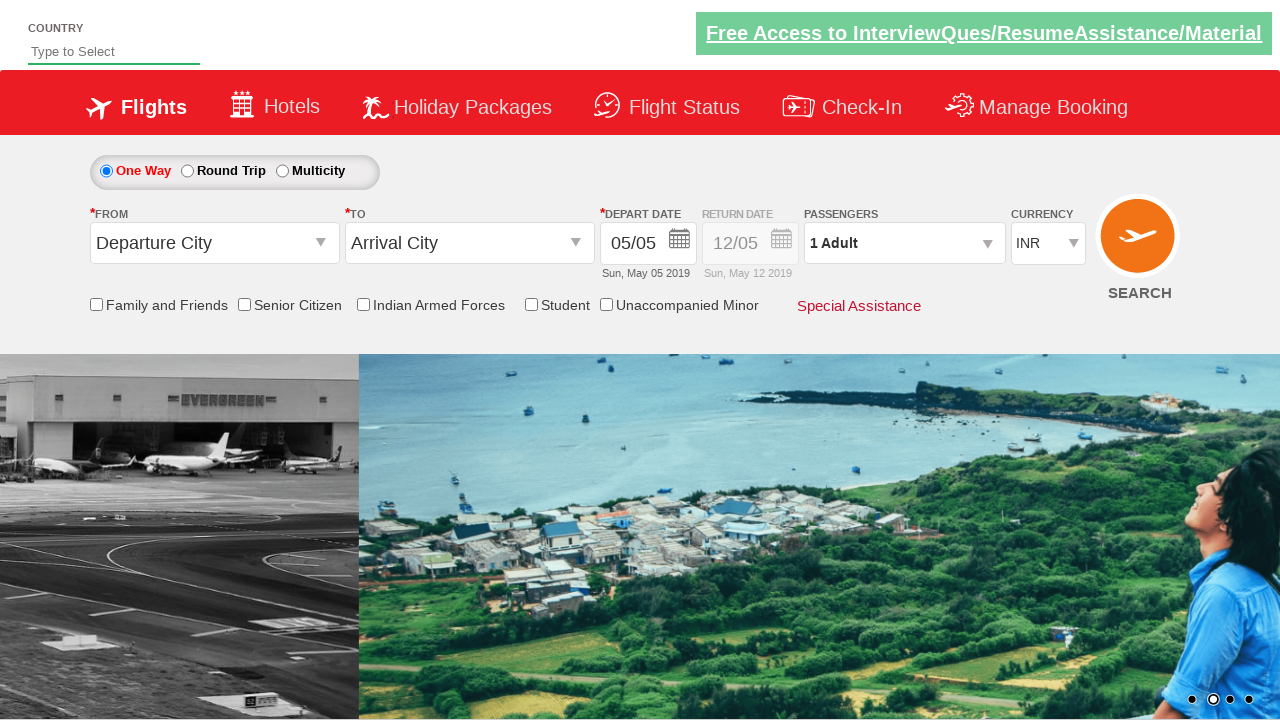

Located currency dropdown element
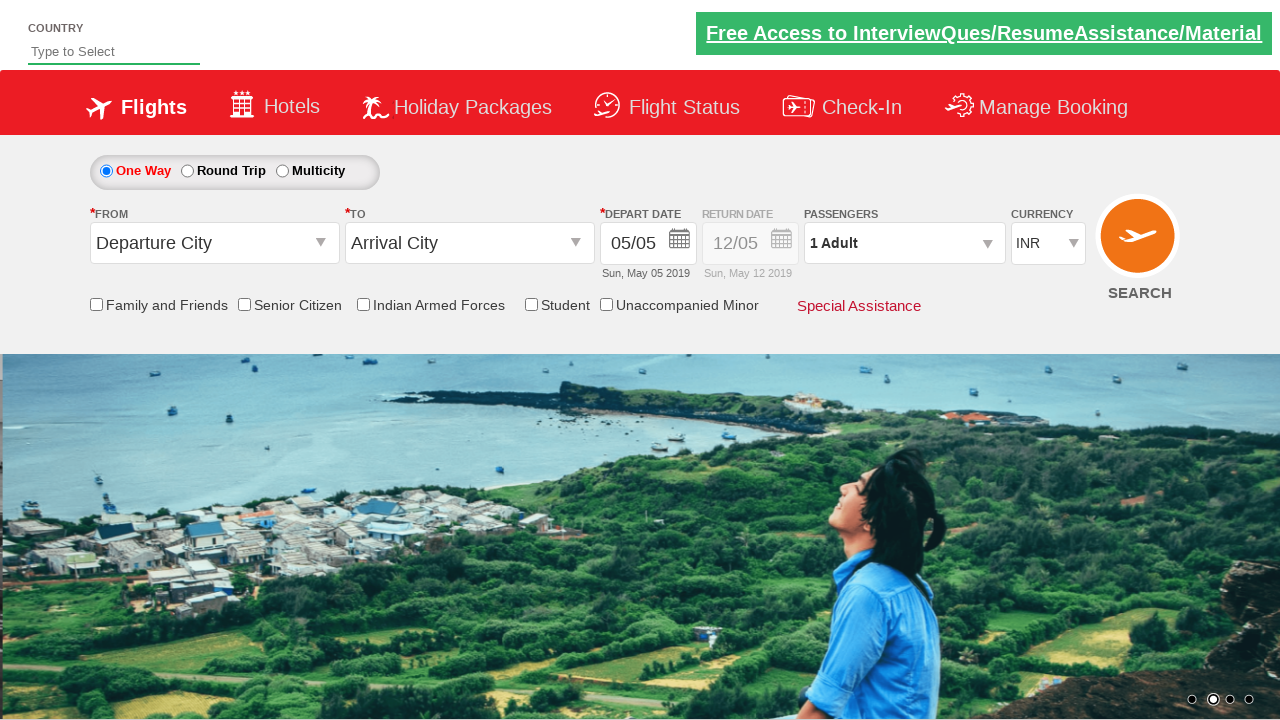

Selected currency dropdown option by index 2 (3rd option) on #ctl00_mainContent_DropDownListCurrency
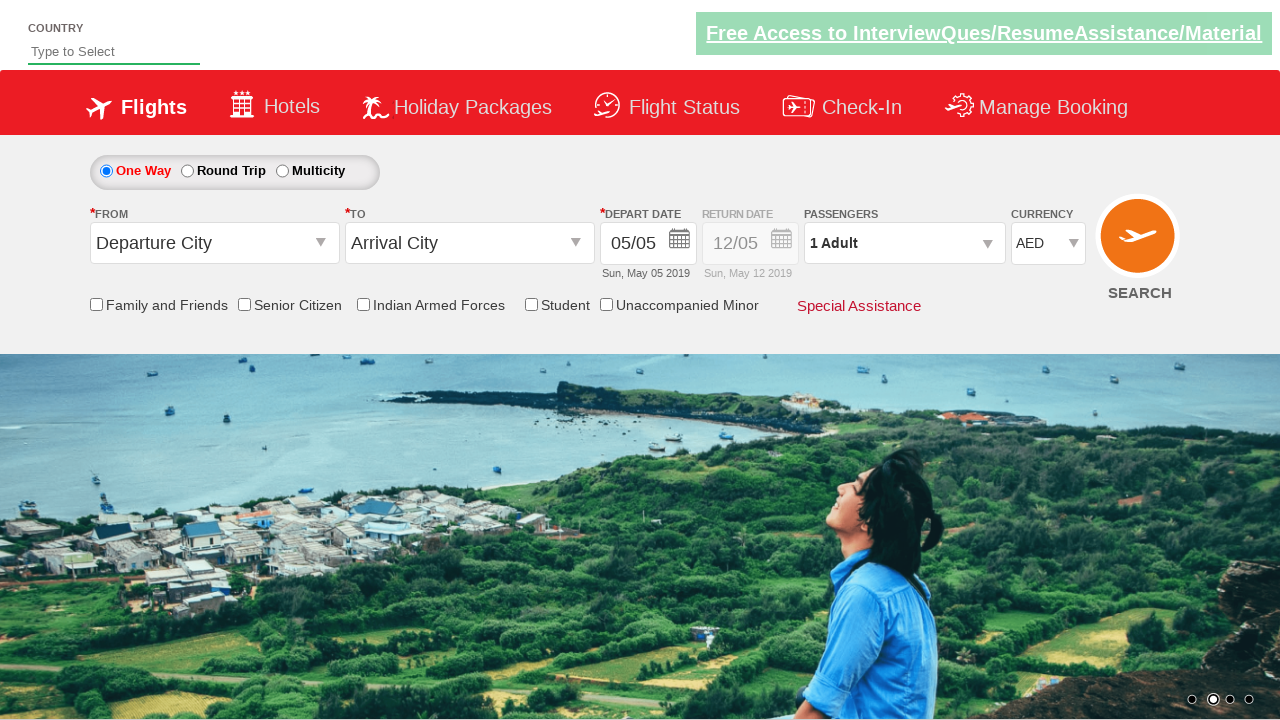

Selected currency dropdown option by visible text 'INR' on #ctl00_mainContent_DropDownListCurrency
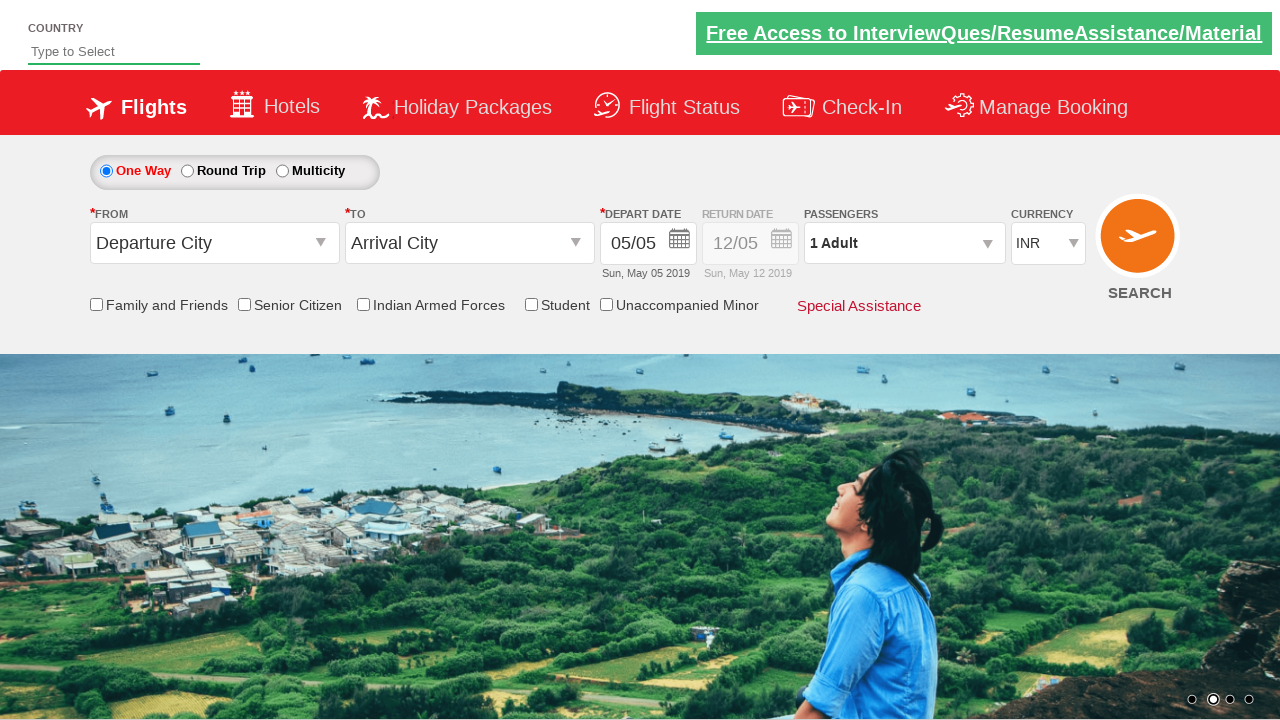

Selected currency dropdown option by value 'USD' on #ctl00_mainContent_DropDownListCurrency
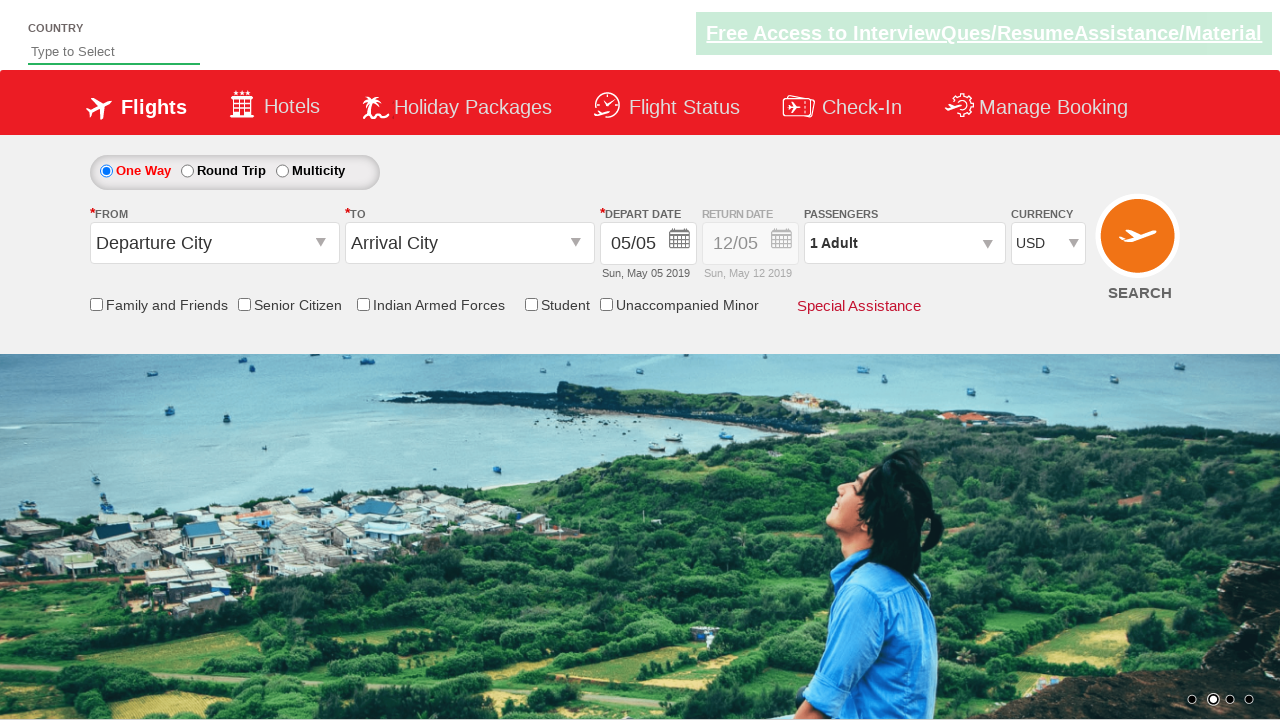

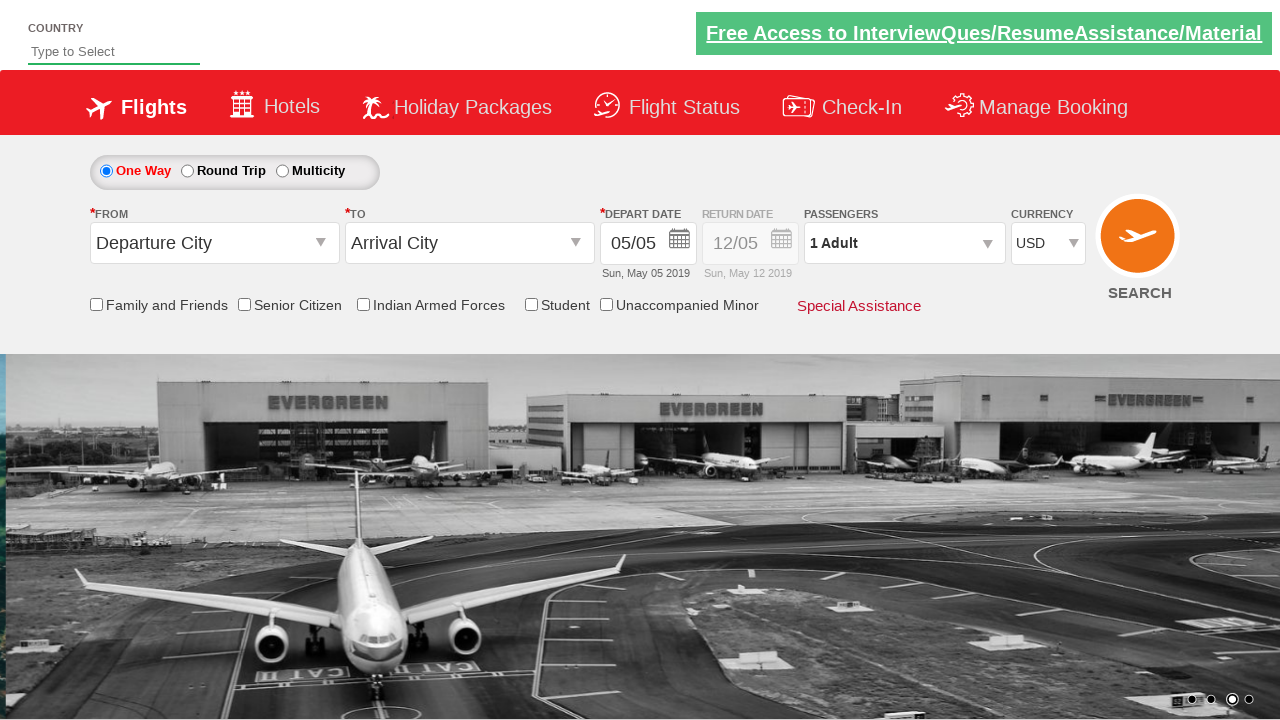